Tests state dropdown functionality by selecting multiple states (Illinois, Virginia, California) and verifying the final selection is California

Starting URL: https://practice.cydeo.com/dropdown

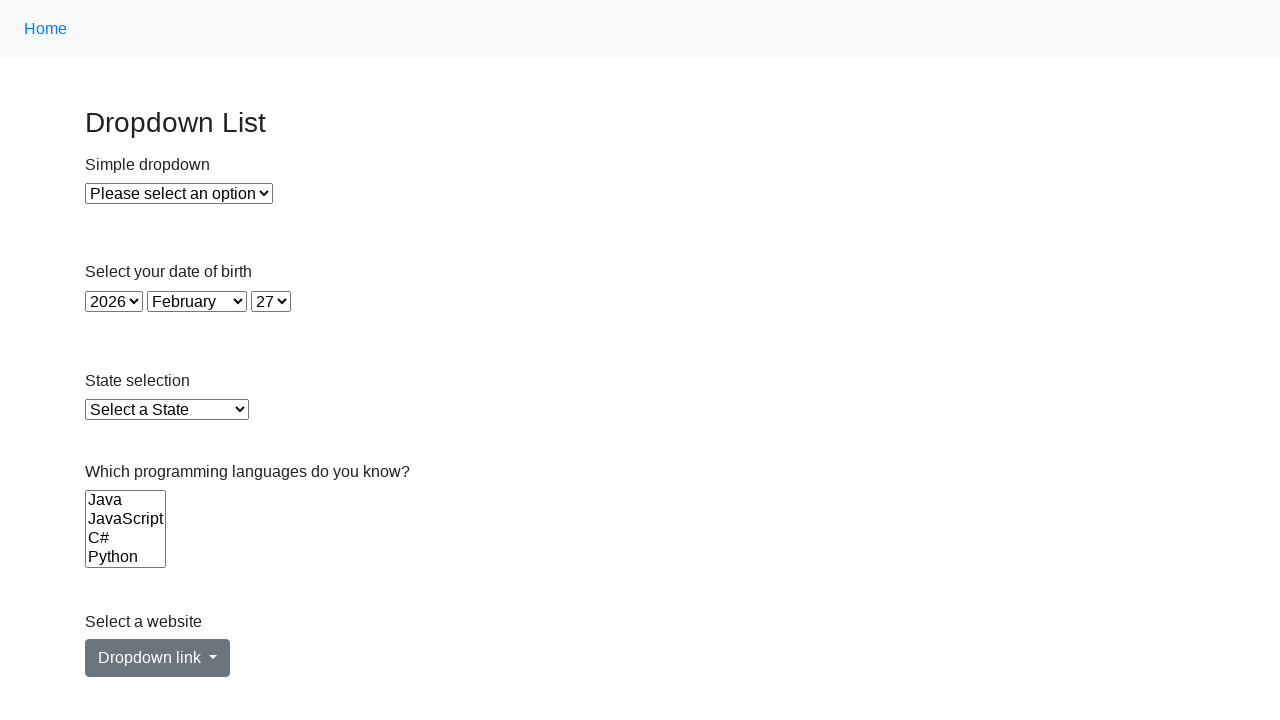

Selected Illinois from state dropdown using label on select#state
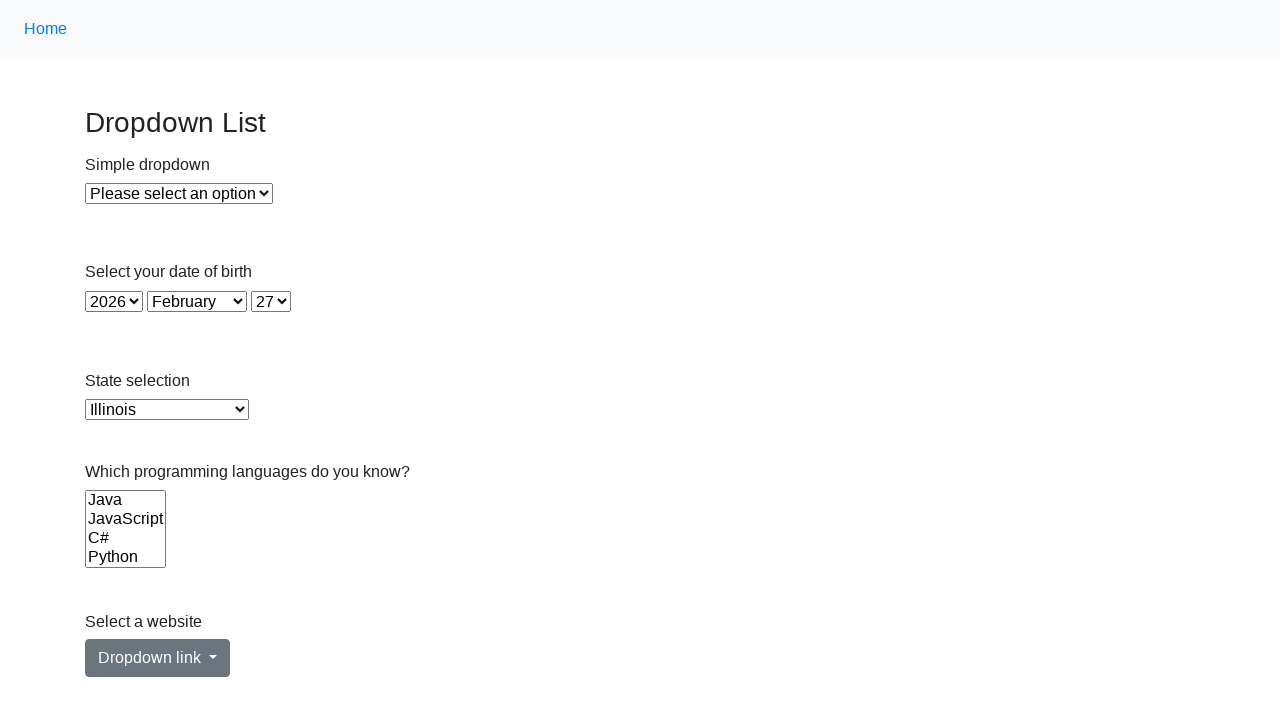

Selected Virginia from state dropdown using value 'VA' on select#state
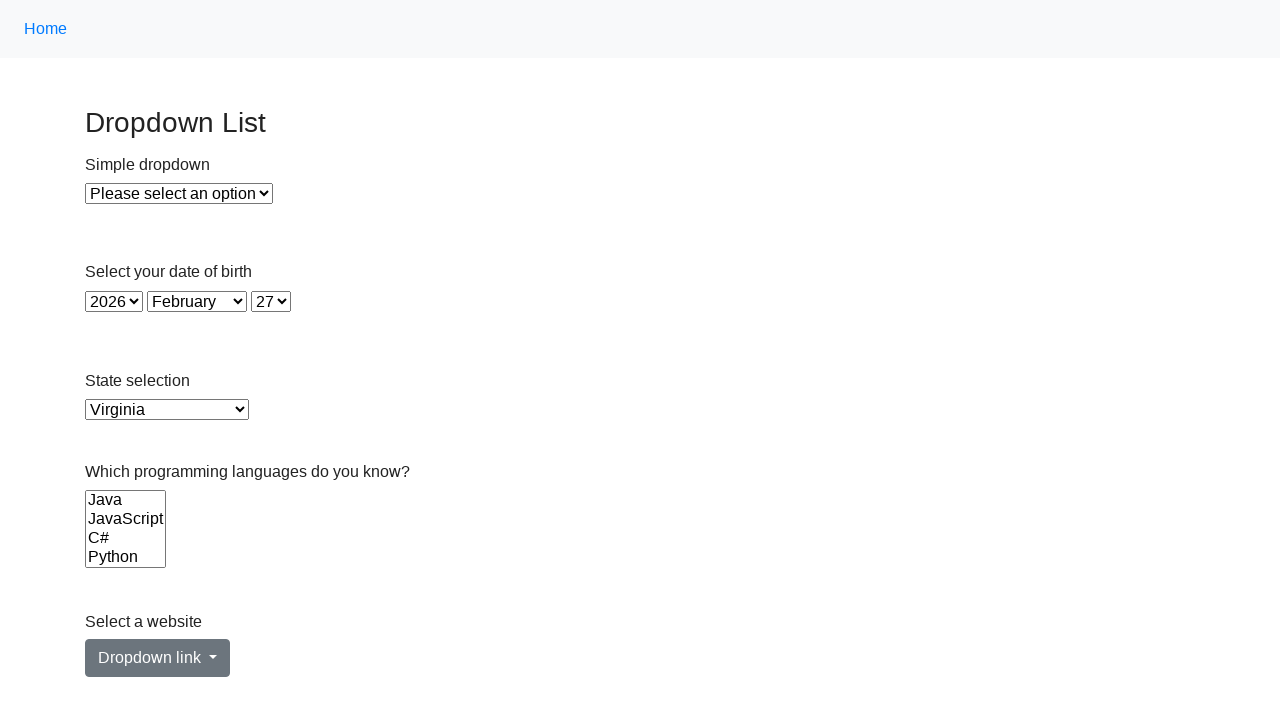

Selected California from state dropdown using index 5 on select#state
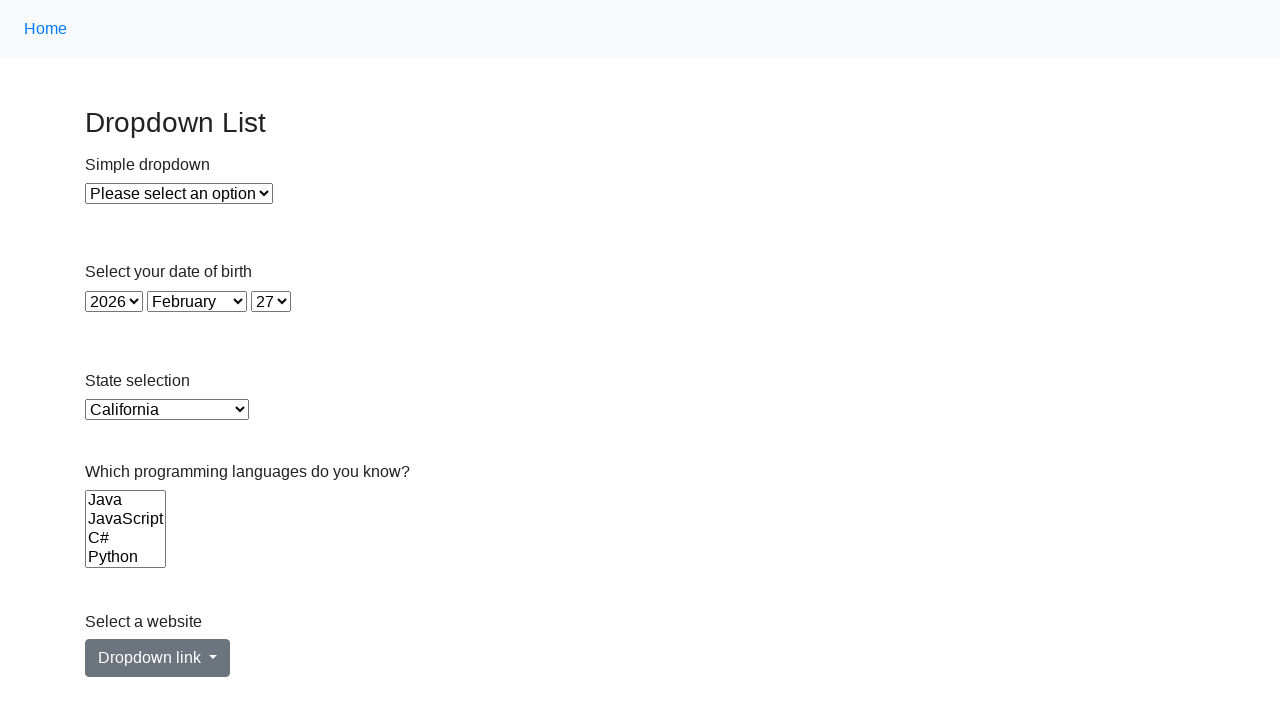

Located checked option in state dropdown
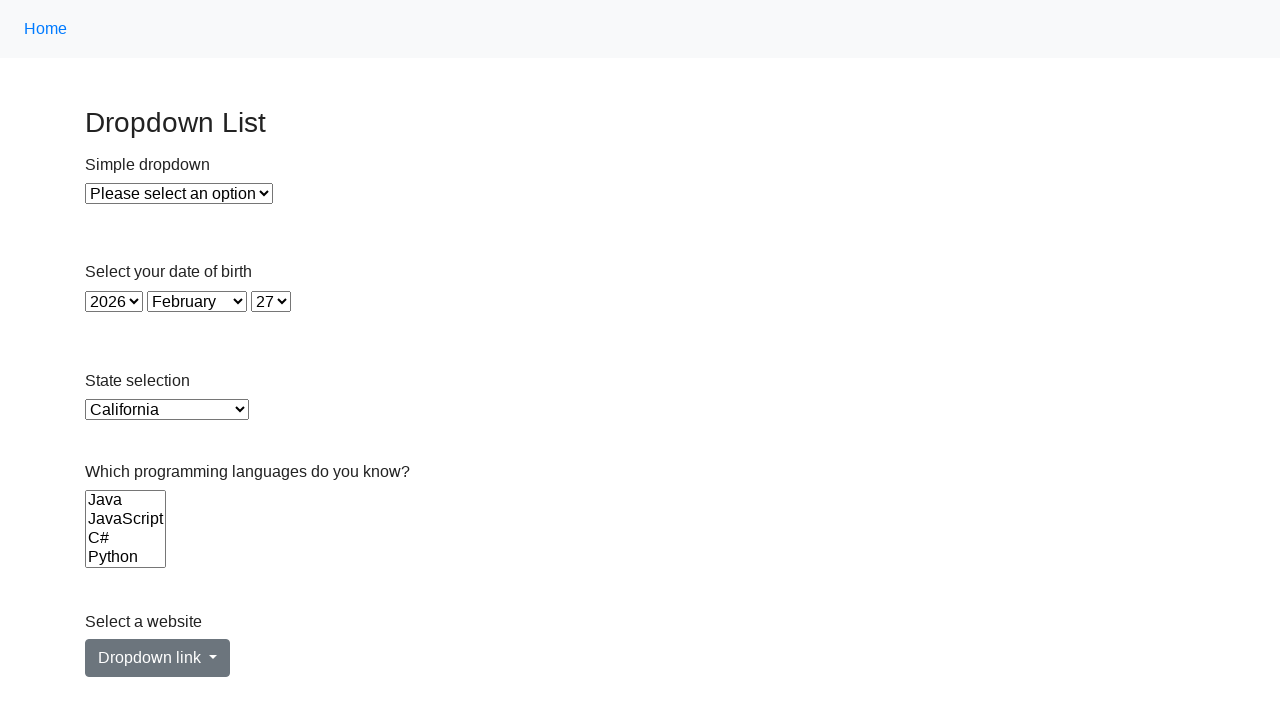

Verified that California is the selected state
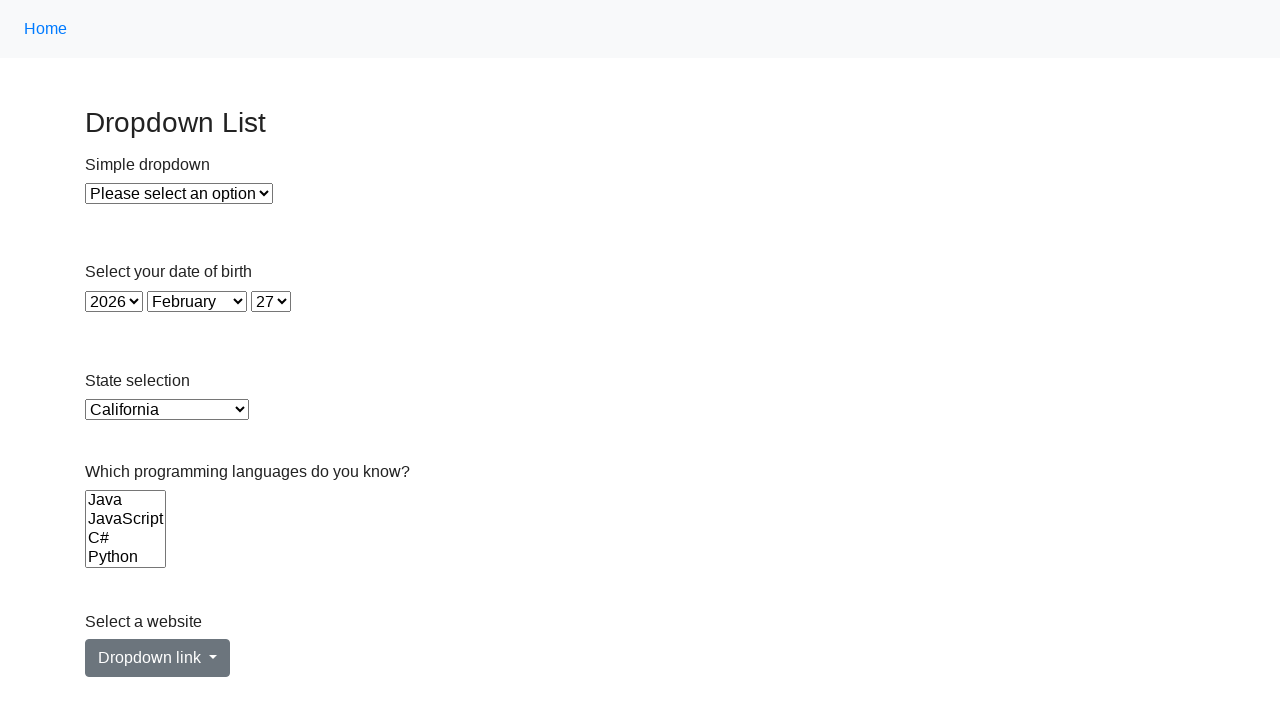

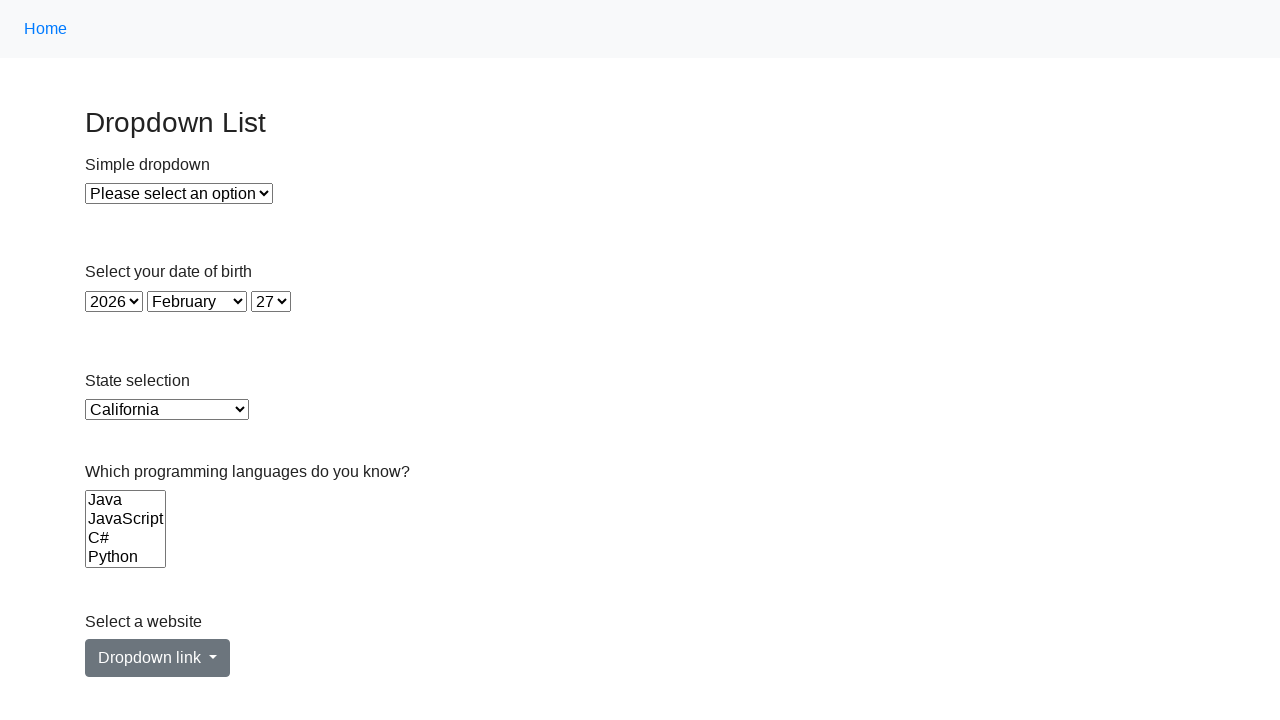